Tests navigation to Health Tracking App page by hovering through the Verticals > Healthcare menu and clicking the link

Starting URL: https://www.tranktechnologies.com/

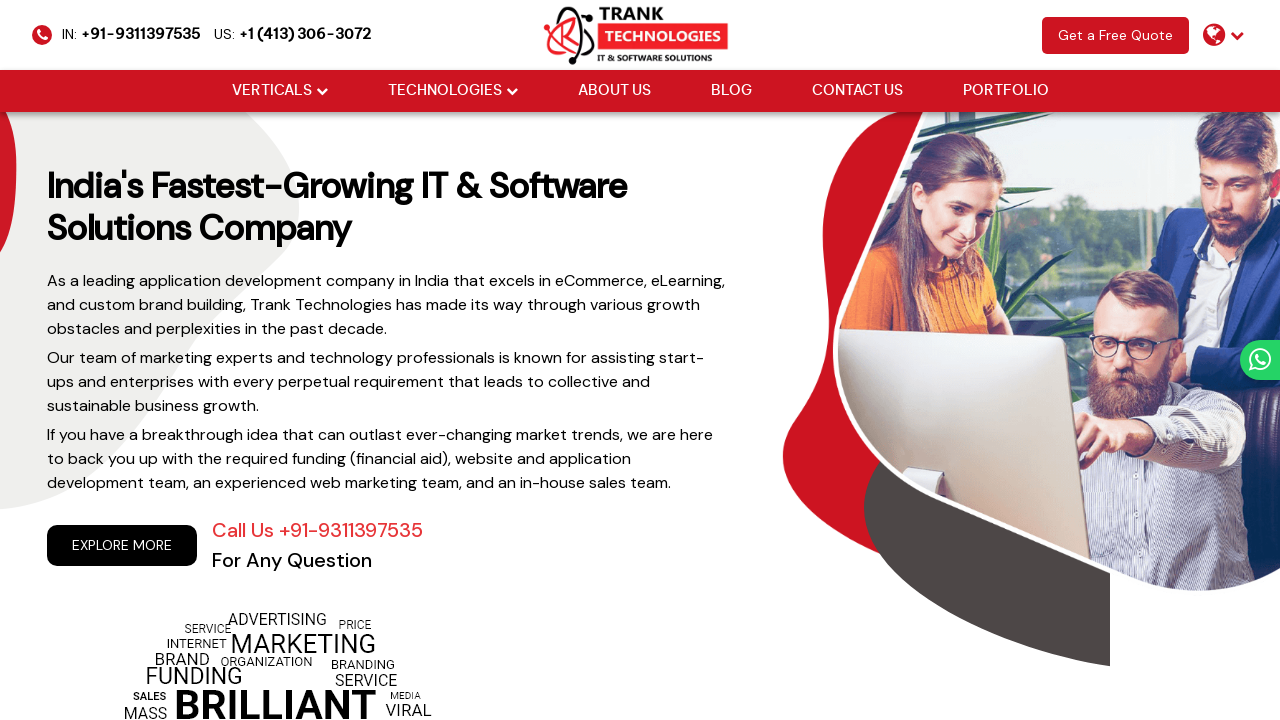

Hovered over Verticals dropdown menu at (322, 91) on (//i[@class='fa fa-chevron-down'])[2]
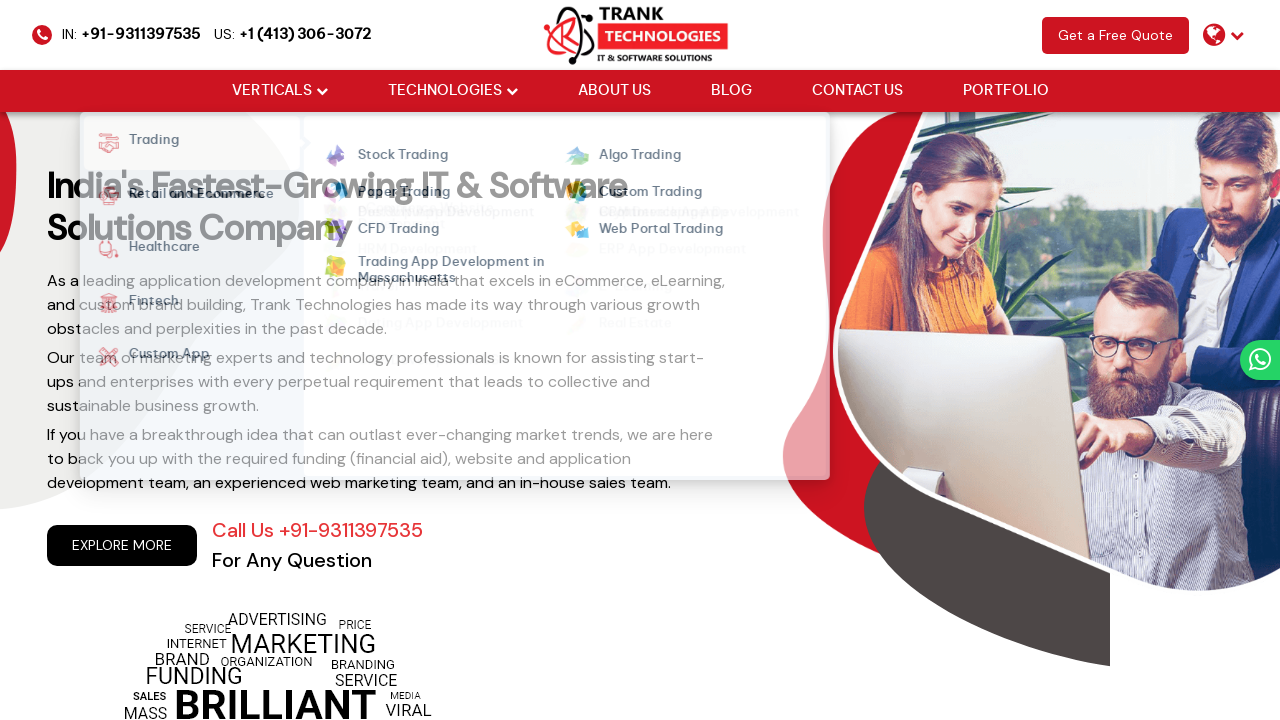

Hovered over Healthcare option in Verticals menu at (156, 250) on xpath=//strong[normalize-space()='Healthcare']
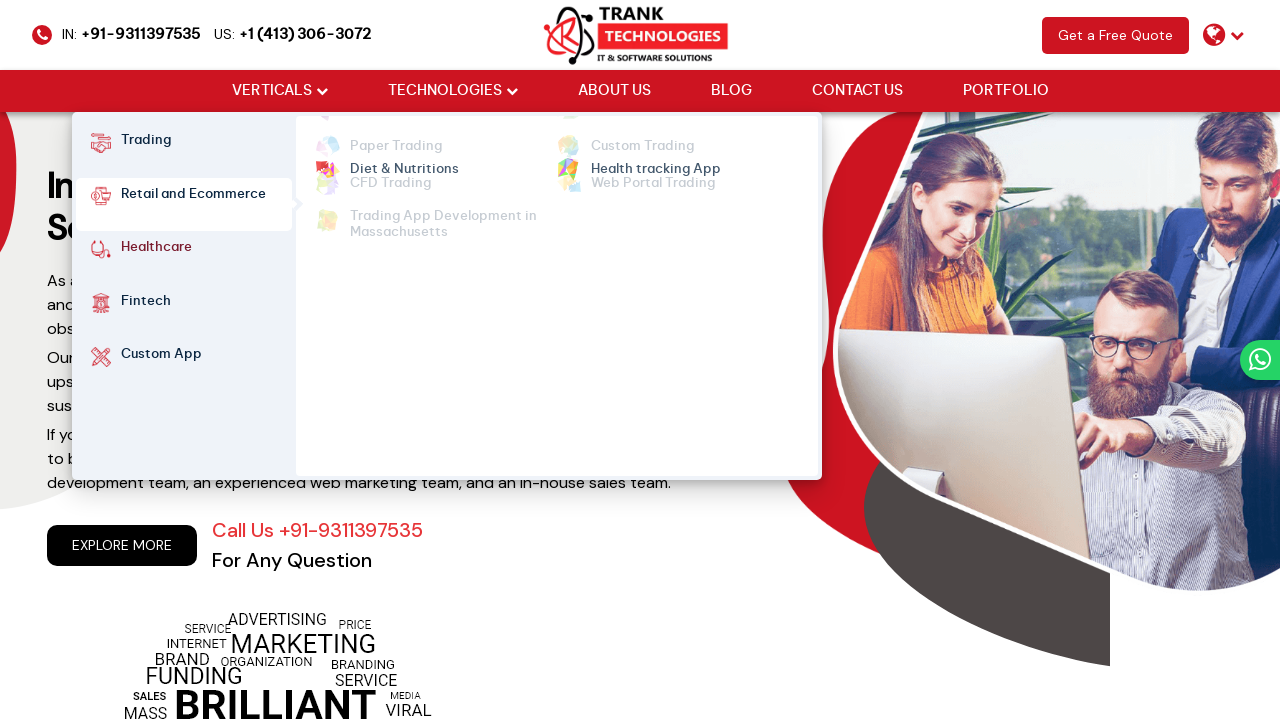

Clicked on Health Tracking App link at (656, 156) on xpath=//ul[@class='cm-flex cm-flex-wrap']//a[normalize-space()='Health tracking 
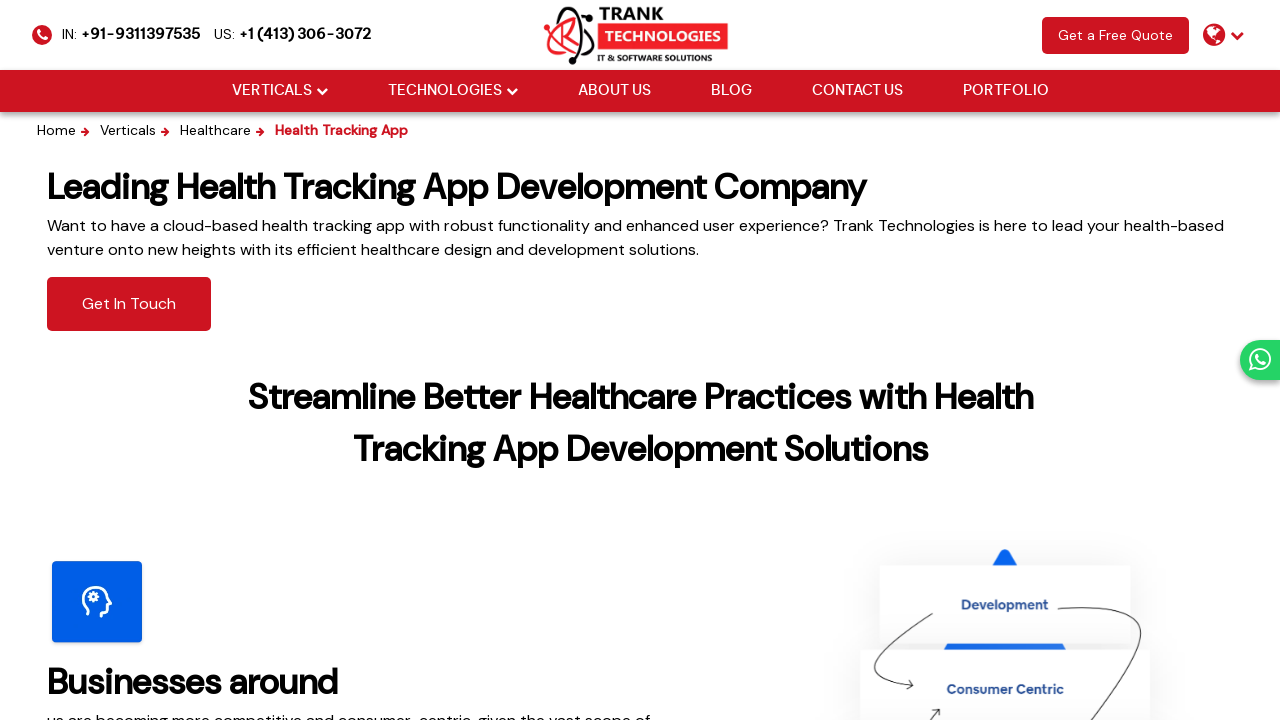

Navigated back to previous page
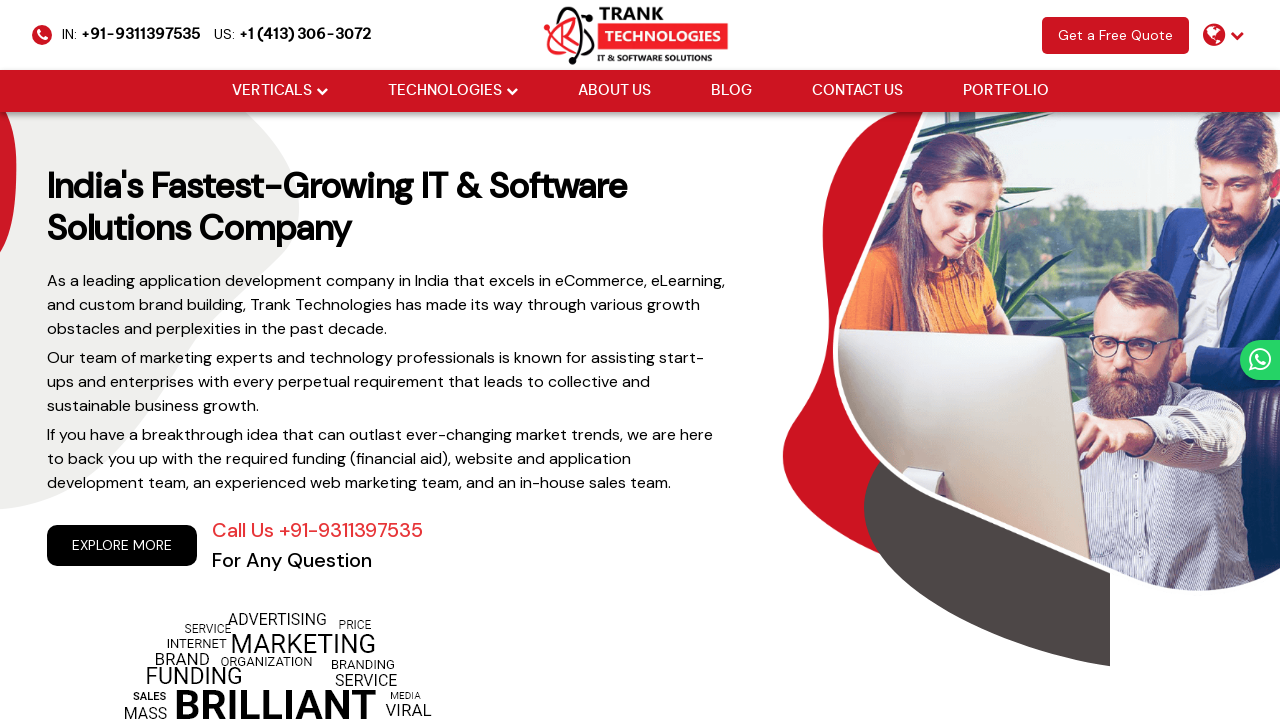

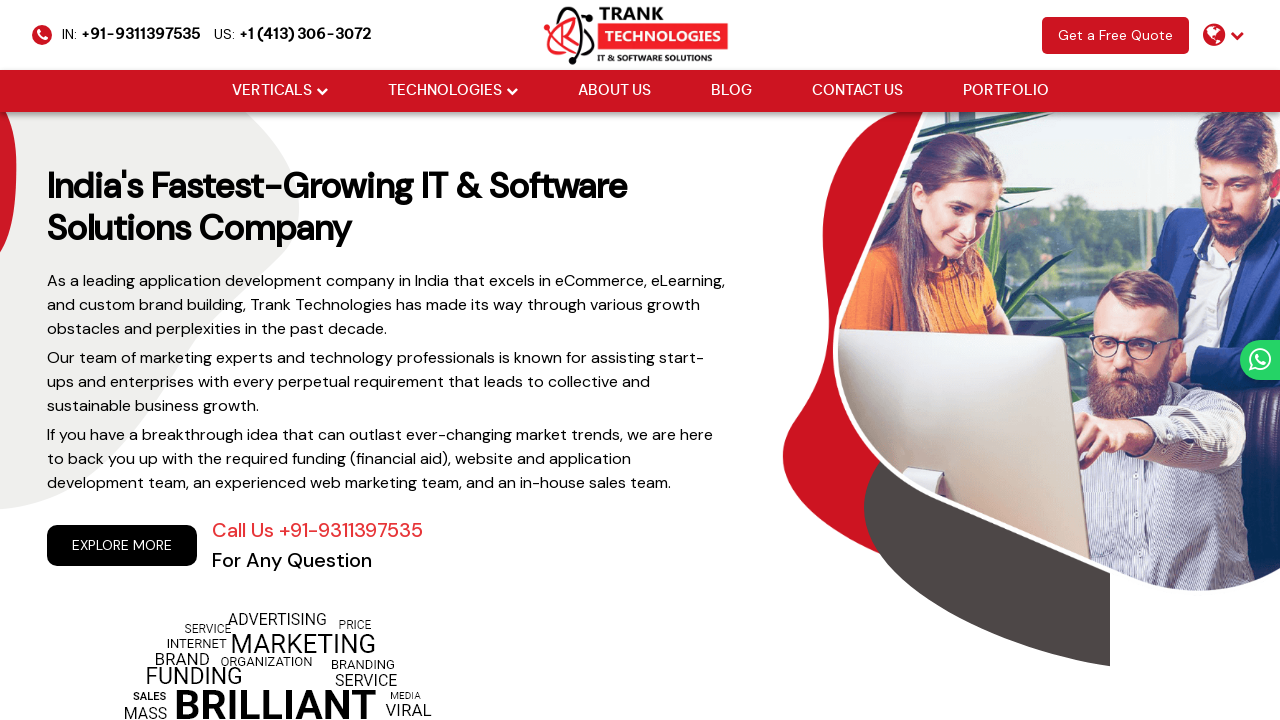